Tests input box functionality by filling first name and last name fields with text

Starting URL: https://demo.automationtesting.in/Register.html

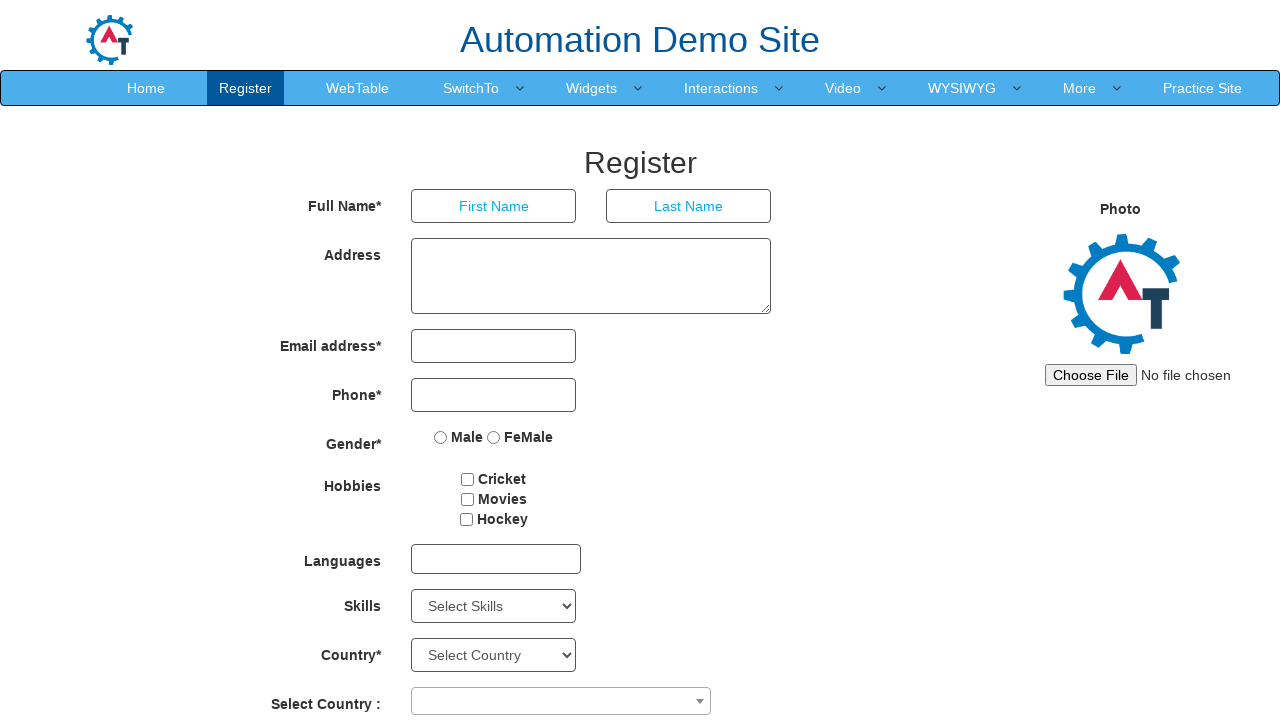

Filled first name field with 'Shreyansh' on internal:role=textbox[name="First Name"i]
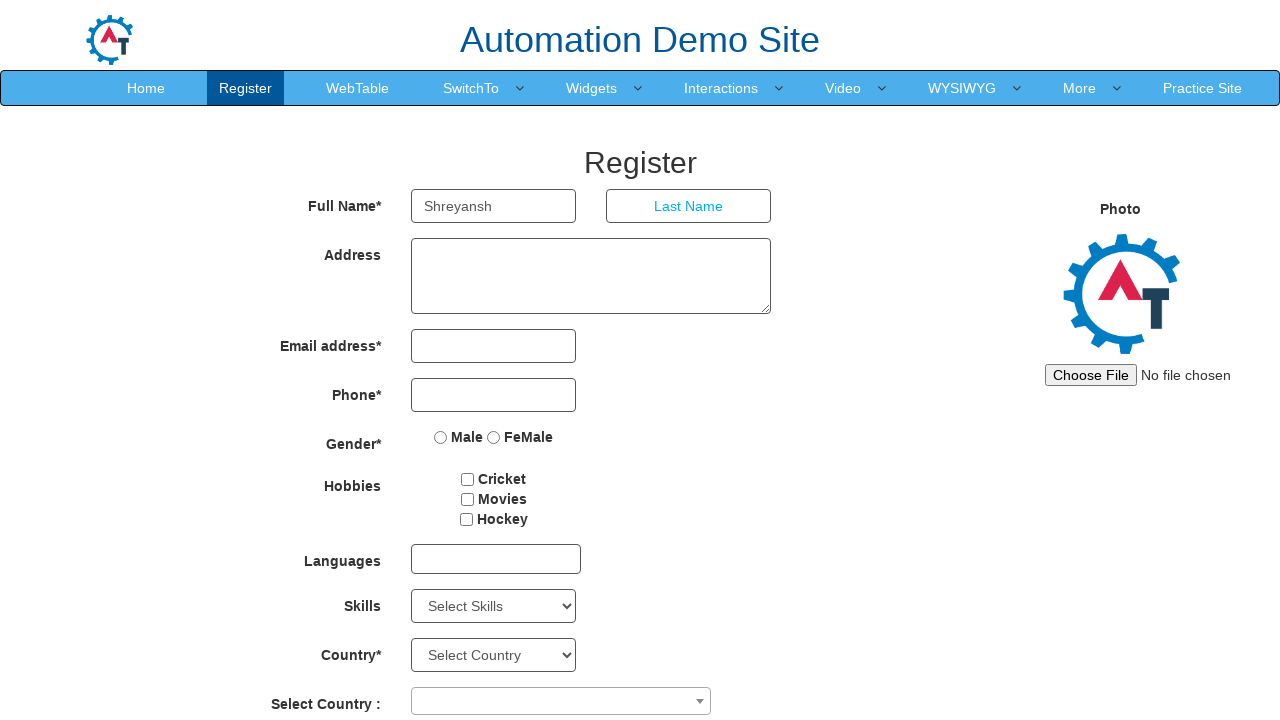

Filled last name field with 'Jain' on internal:attr=[placeholder="Last Name"i]
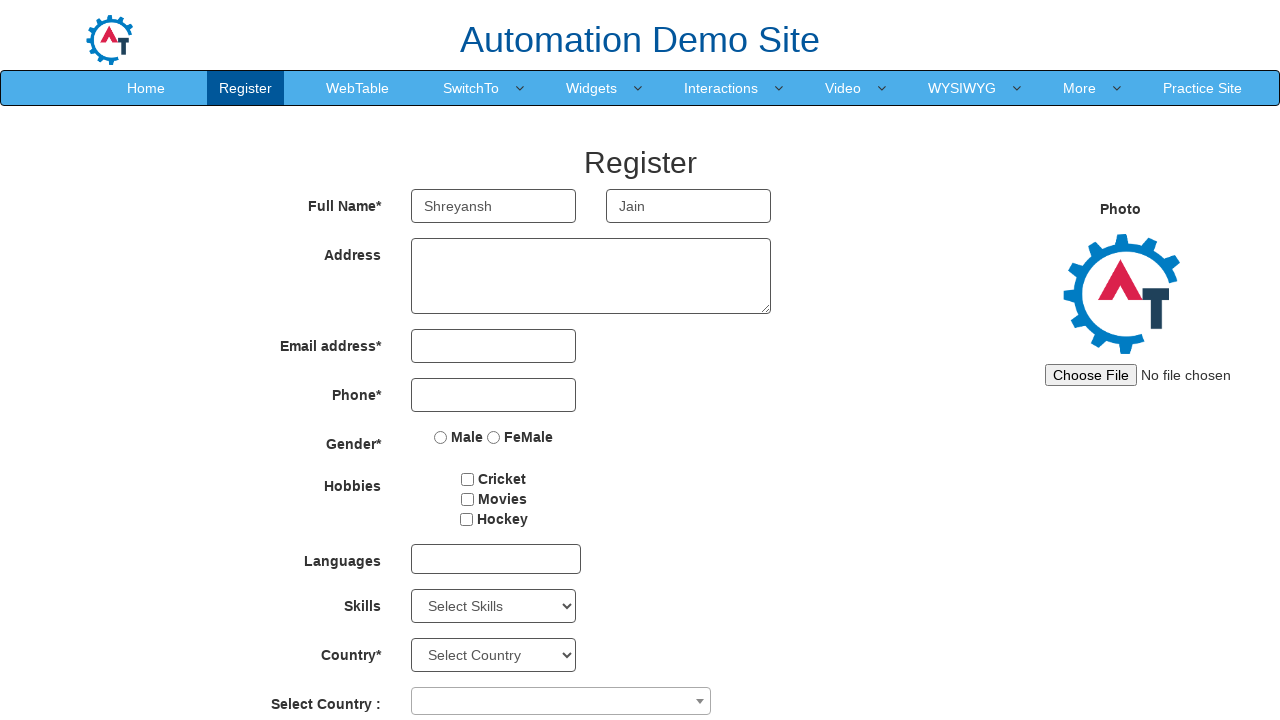

Typed additional text 'Jain 123' in last name field on internal:attr=[placeholder="Last Name"i]
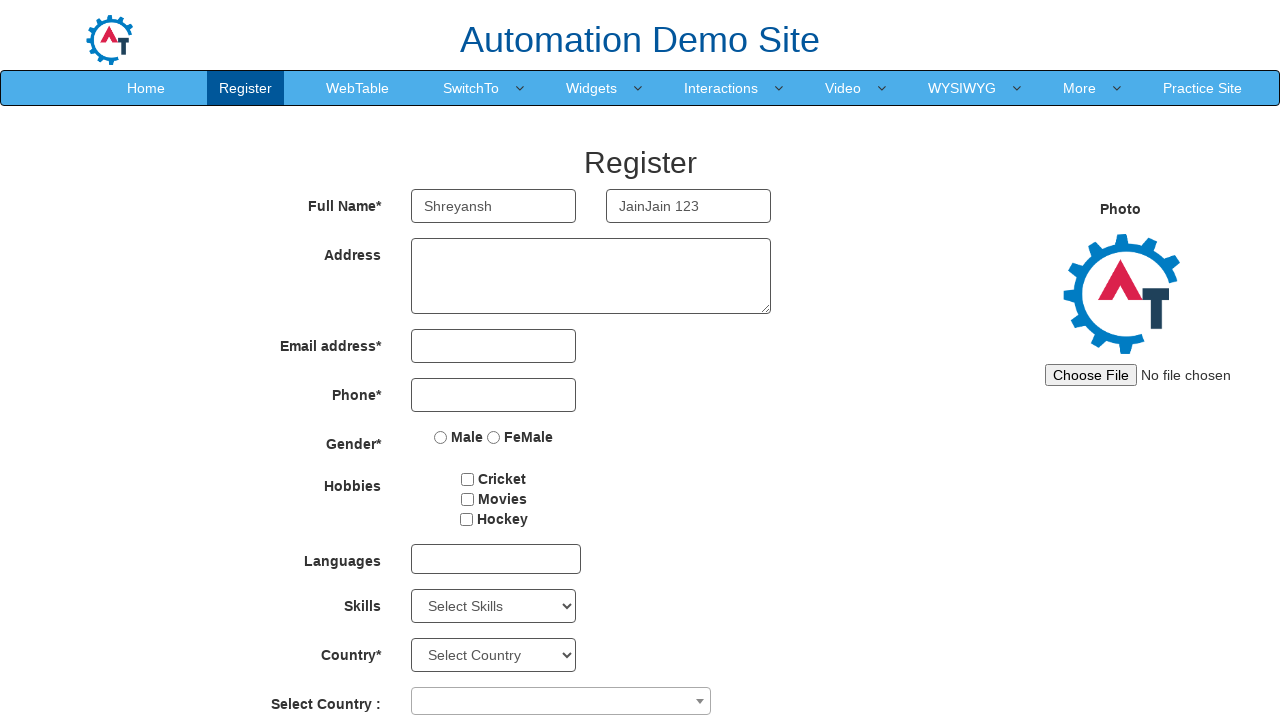

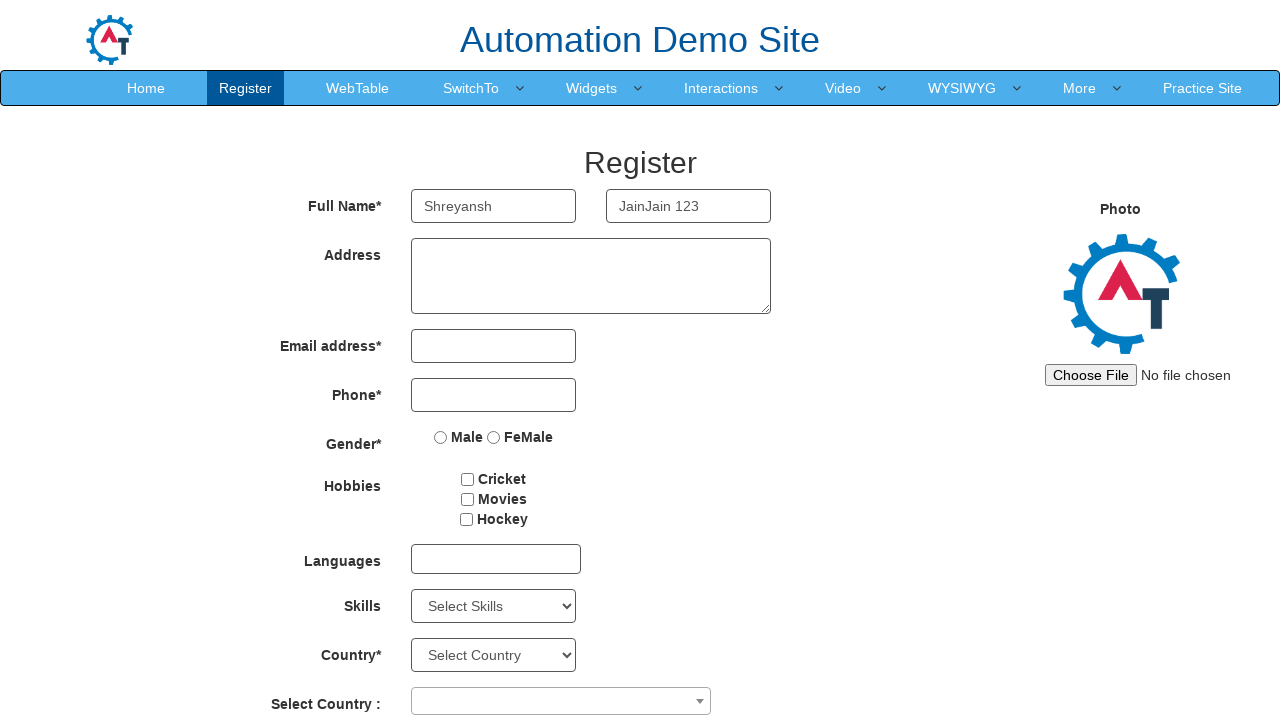